Tests JavaScript alert, confirm, and prompt dialog handling by triggering each type of dialog and interacting with them

Starting URL: https://the-internet.herokuapp.com/javascript_alerts

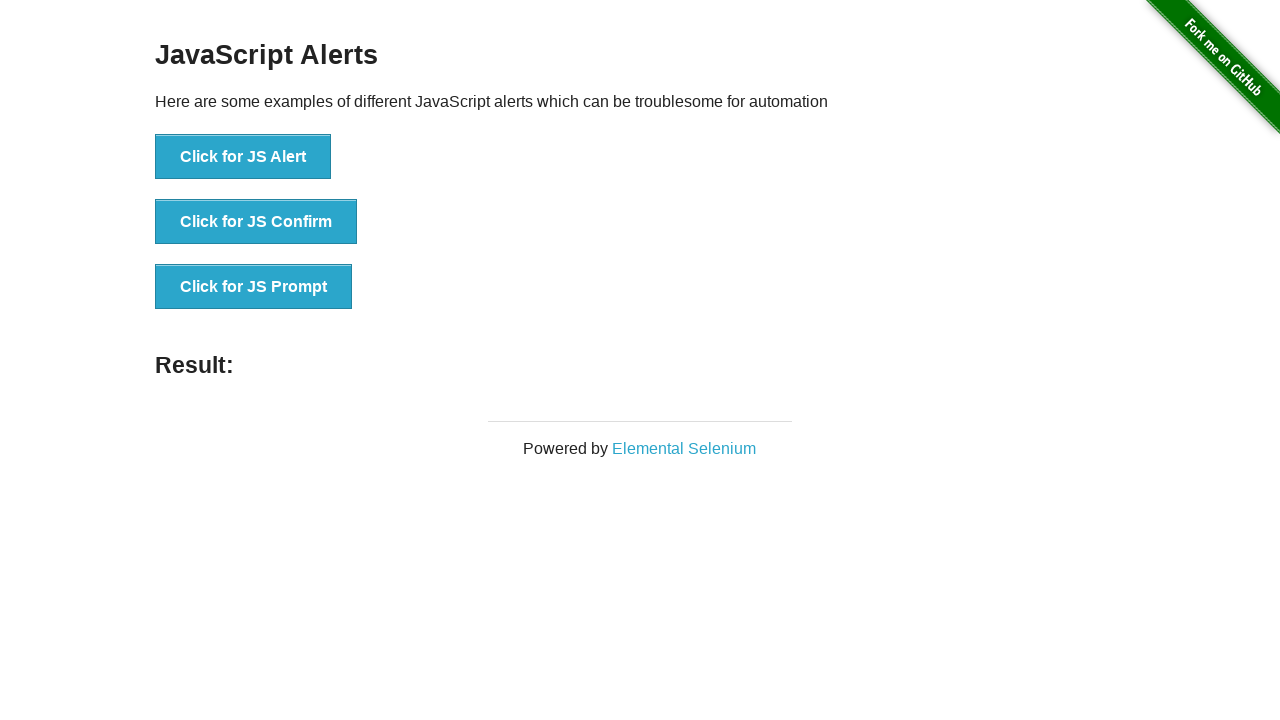

Located 'Click for JS Prompt' button
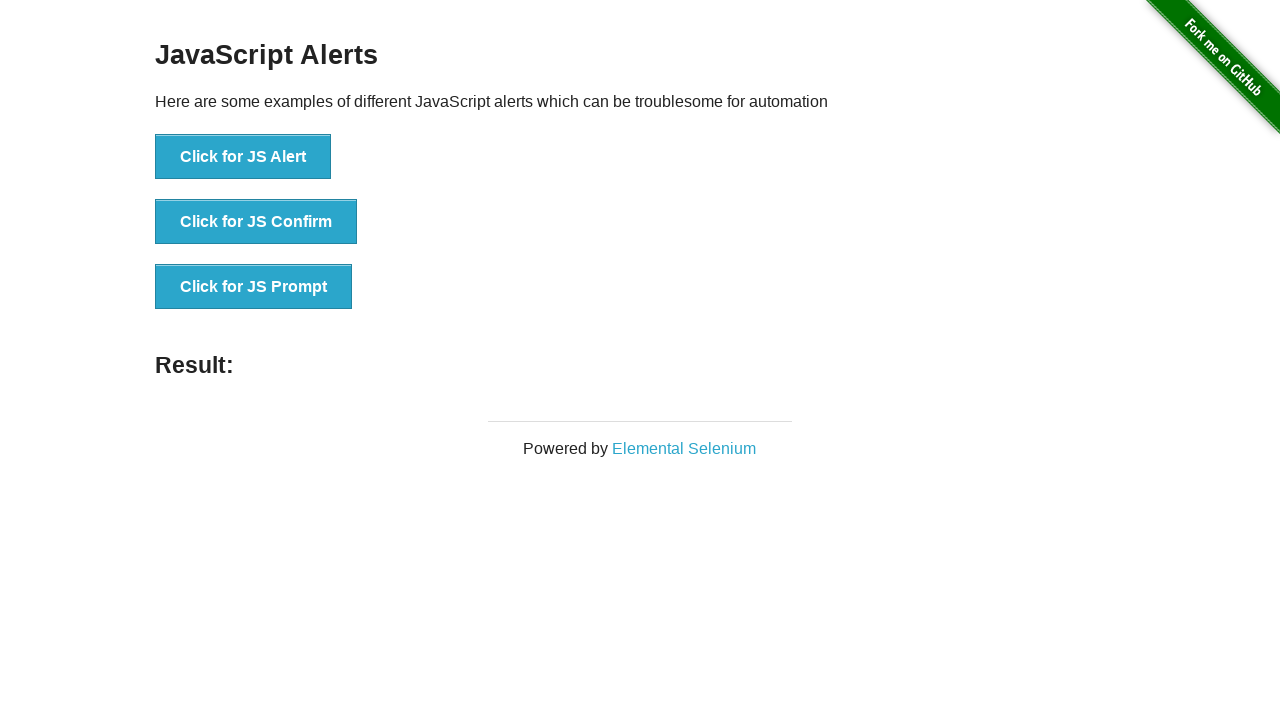

Clicked 'Click for JS Prompt' button
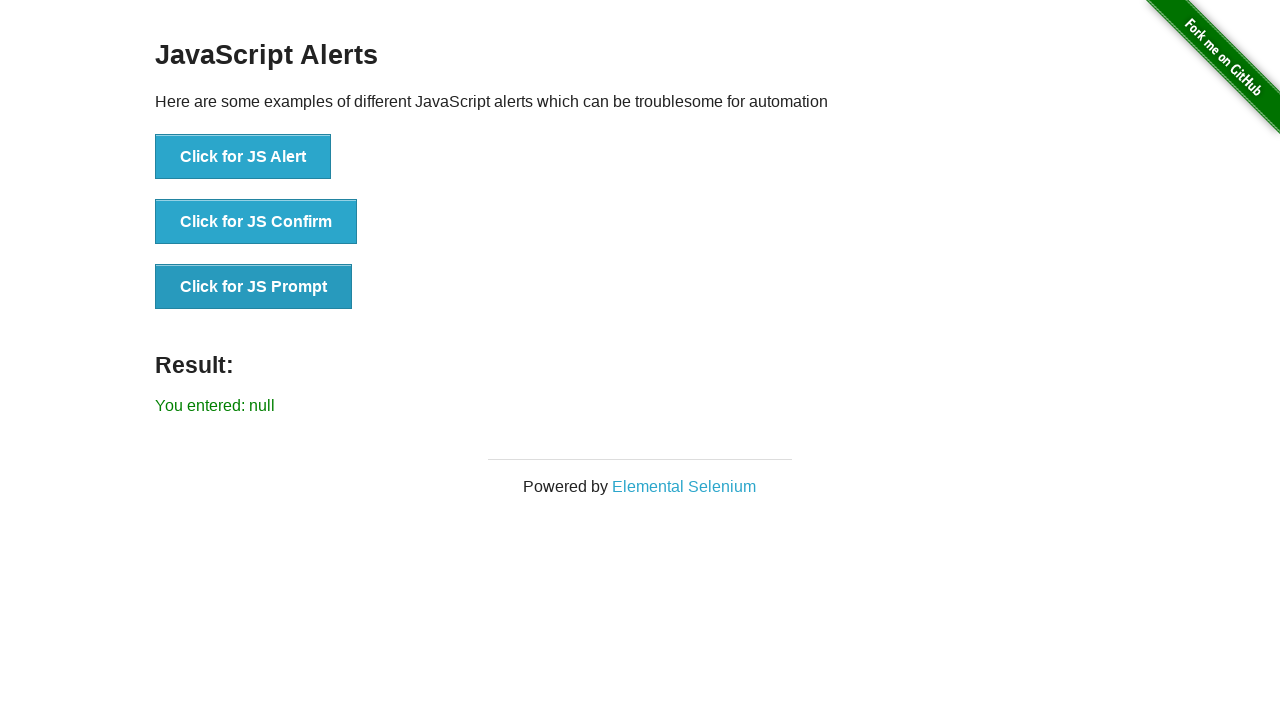

Set up dialog handler to accept prompt with text 'I am Alex'
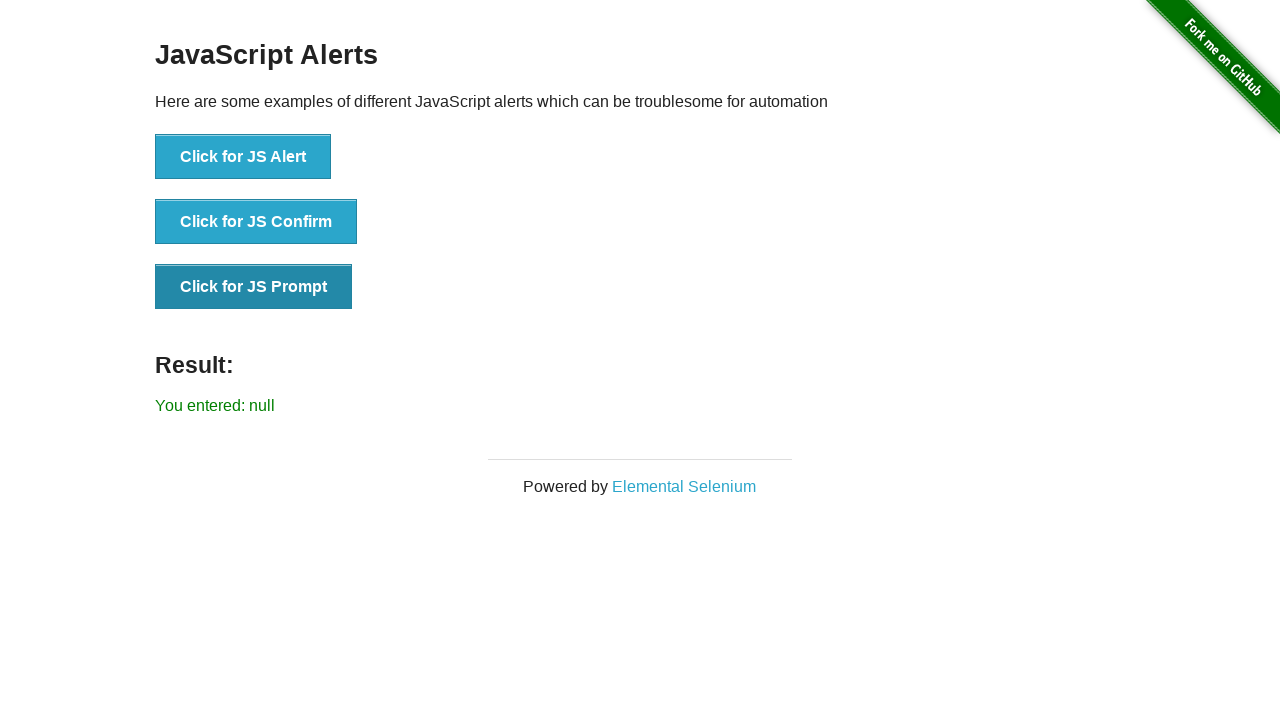

Waited for prompt dialog to be handled
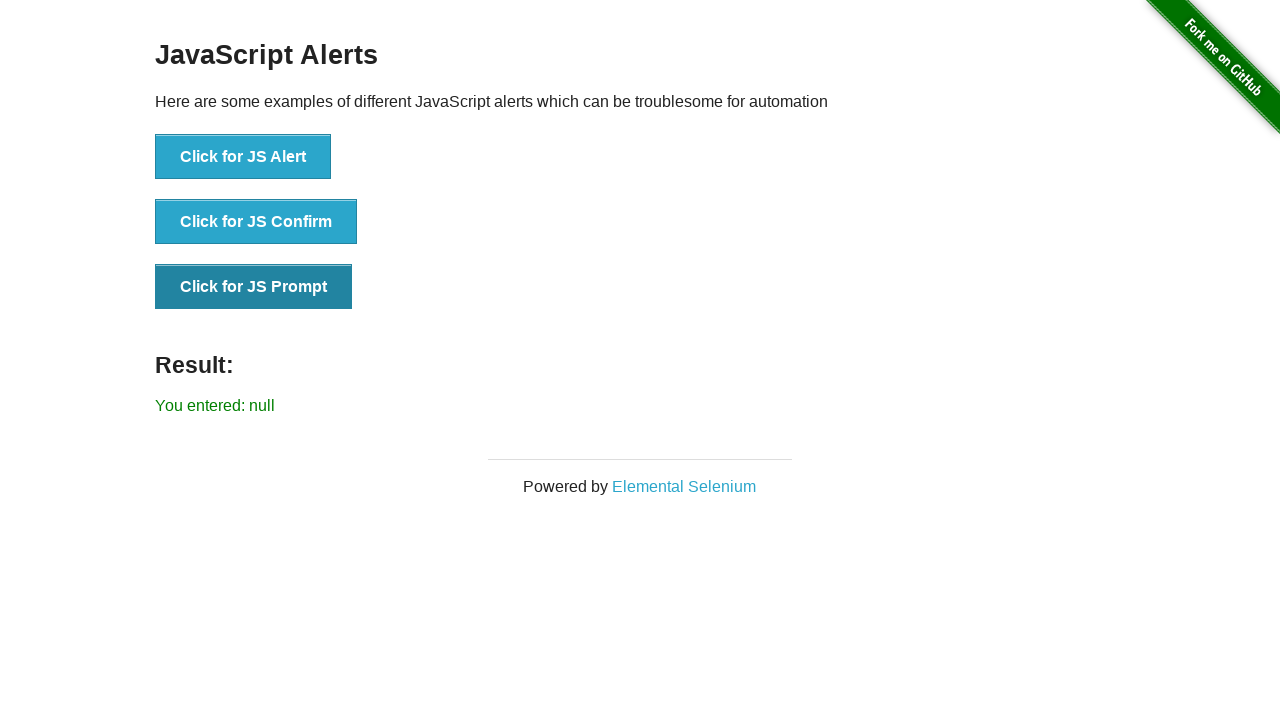

Located 'Click for JS Confirm' button
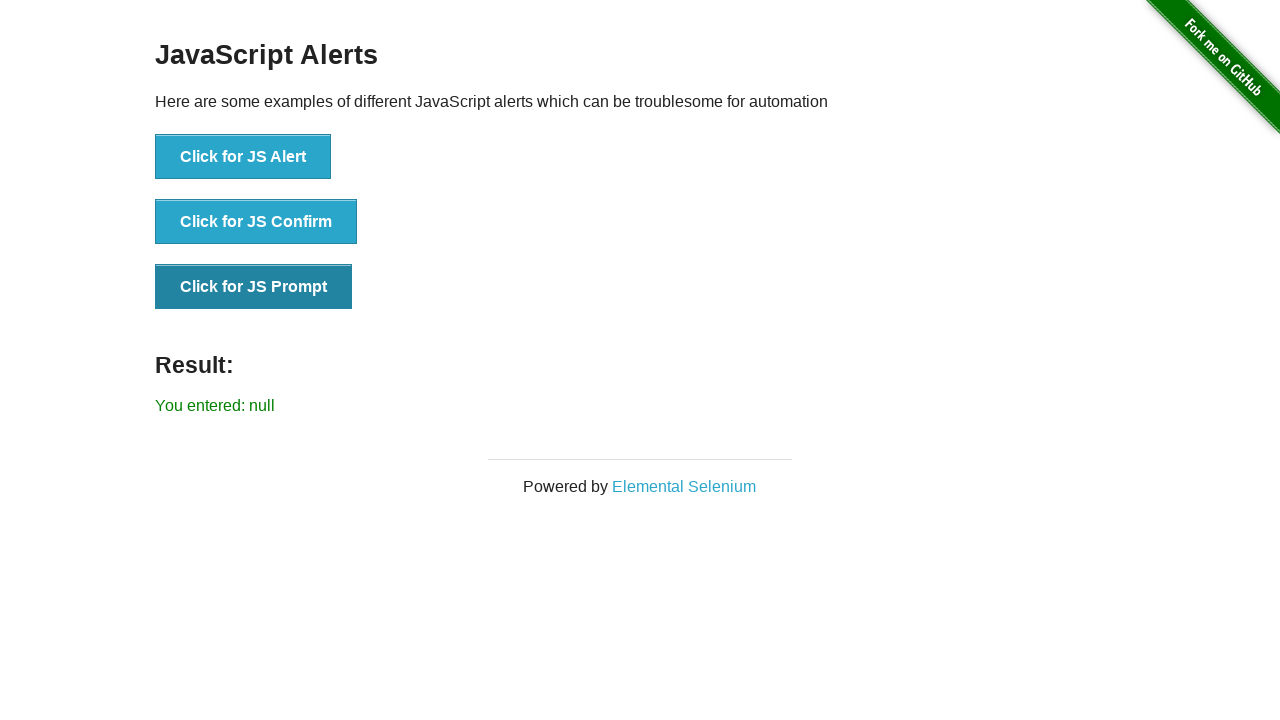

Clicked 'Click for JS Confirm' button
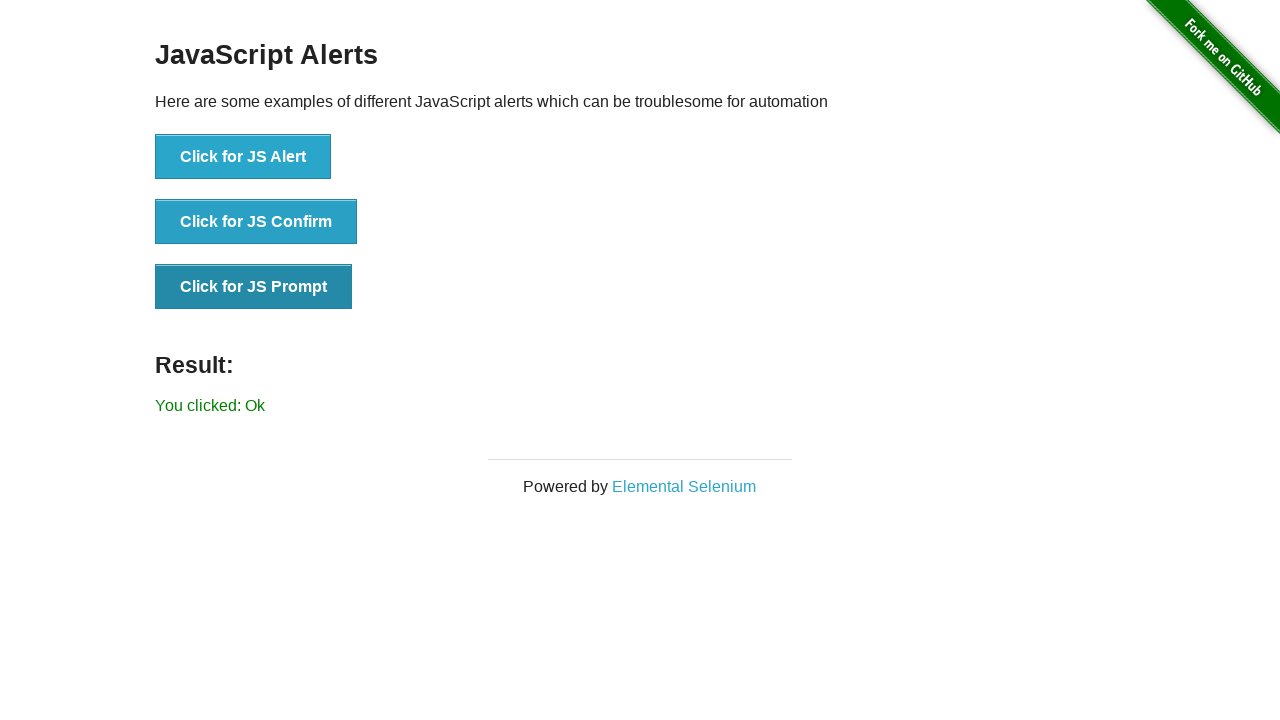

Set up dialog handler to dismiss confirm dialog
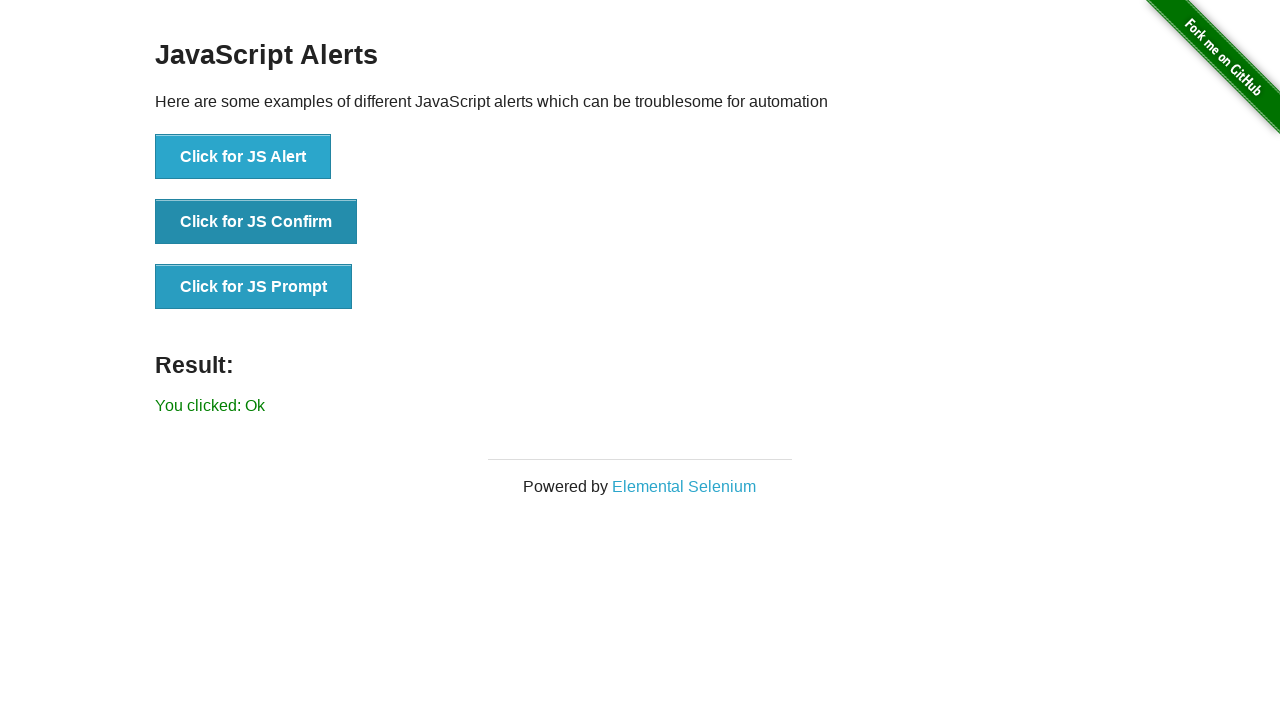

Waited for confirm dialog to be dismissed
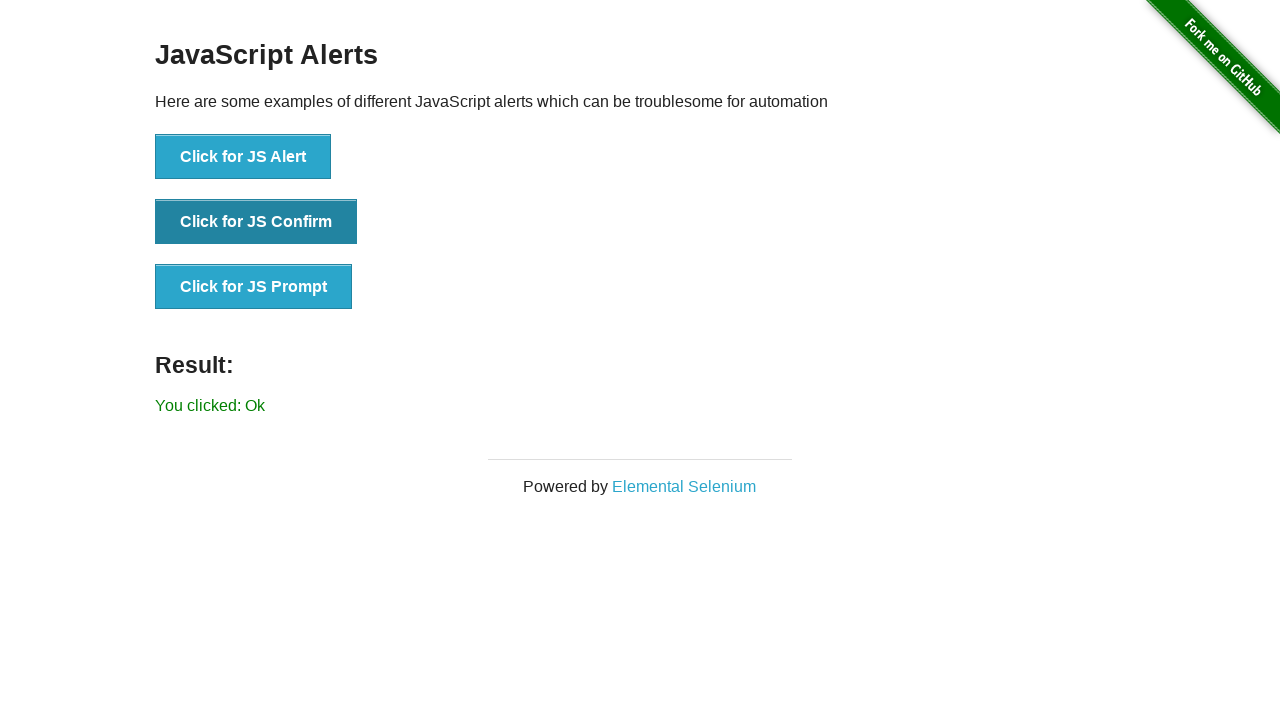

Located 'Click for JS Alert' button
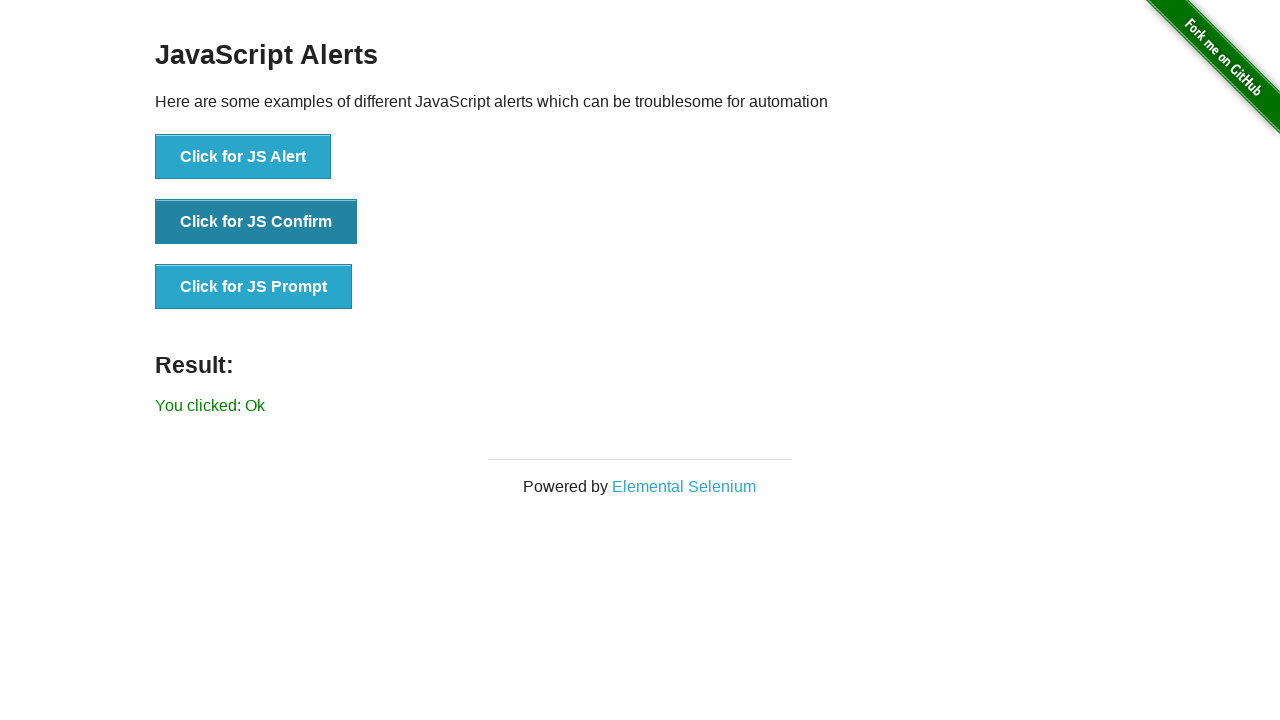

Clicked 'Click for JS Alert' button
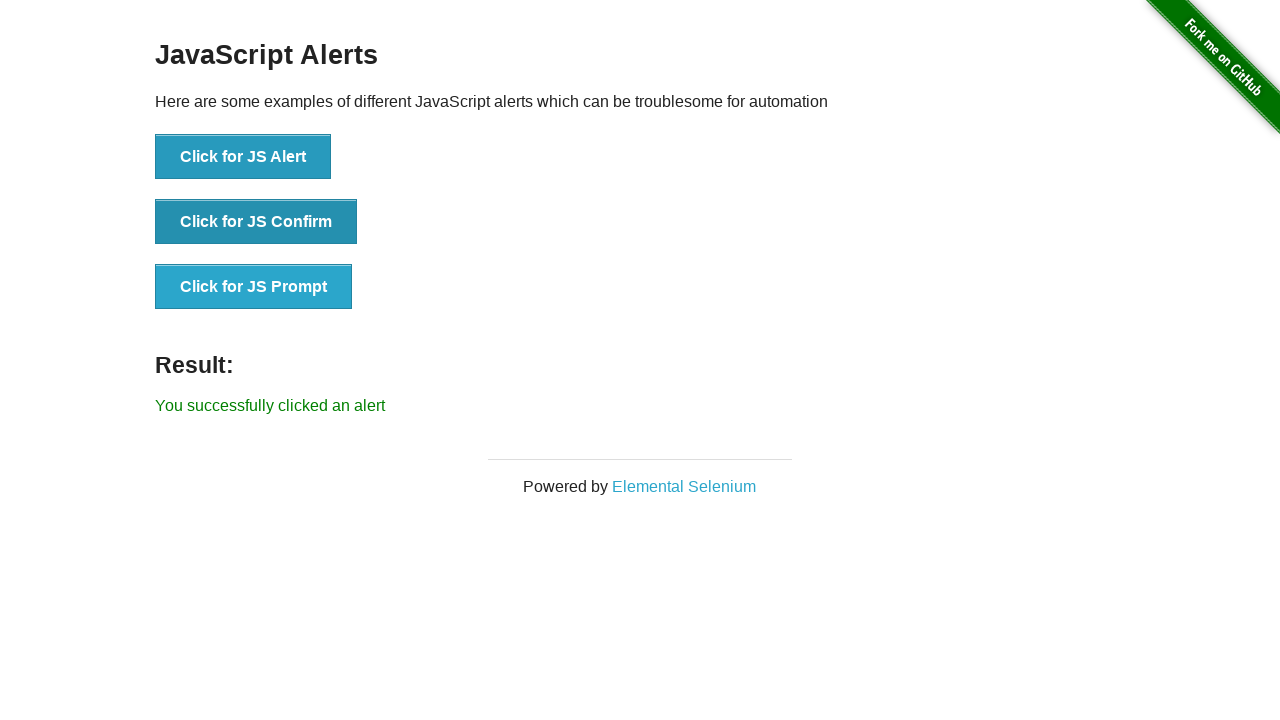

Set up dialog handler to accept alert dialog
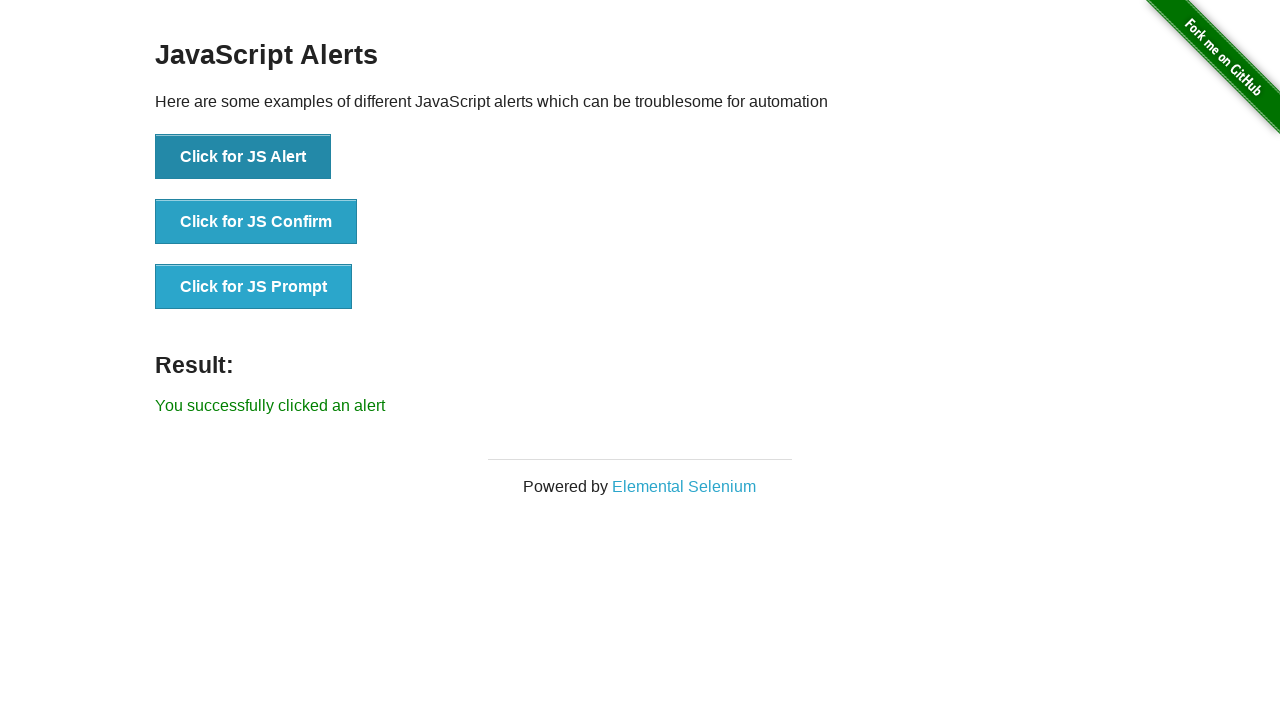

Waited for alert dialog to be accepted
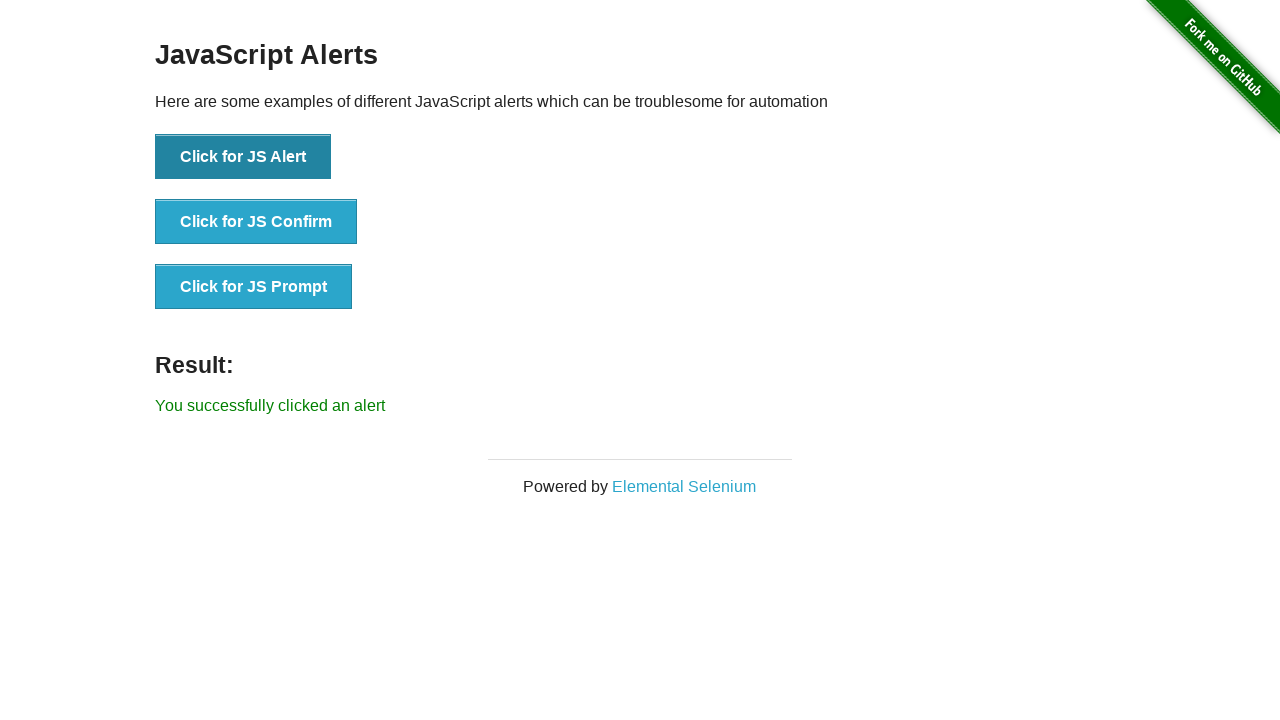

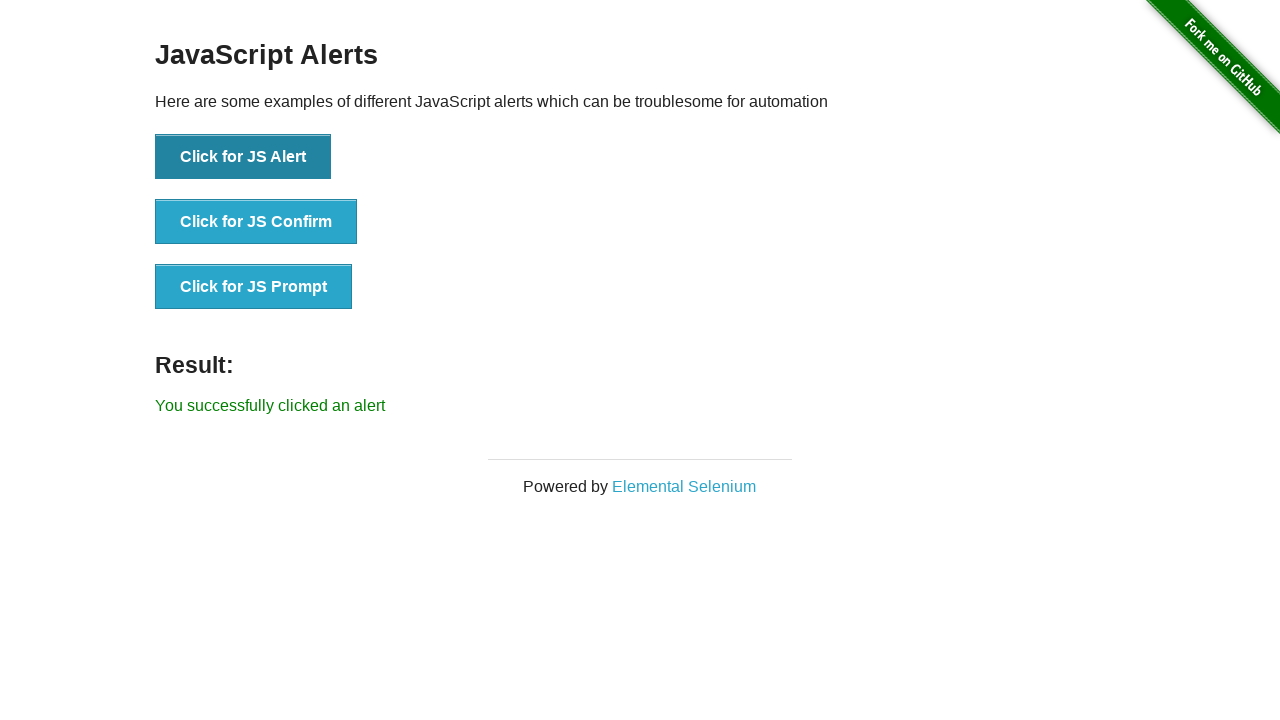